Tests right-click (context menu) functionality by performing a right-click action on a span element to trigger a context menu

Starting URL: http://swisnl.github.io/jQuery-contextMenu/demo.html

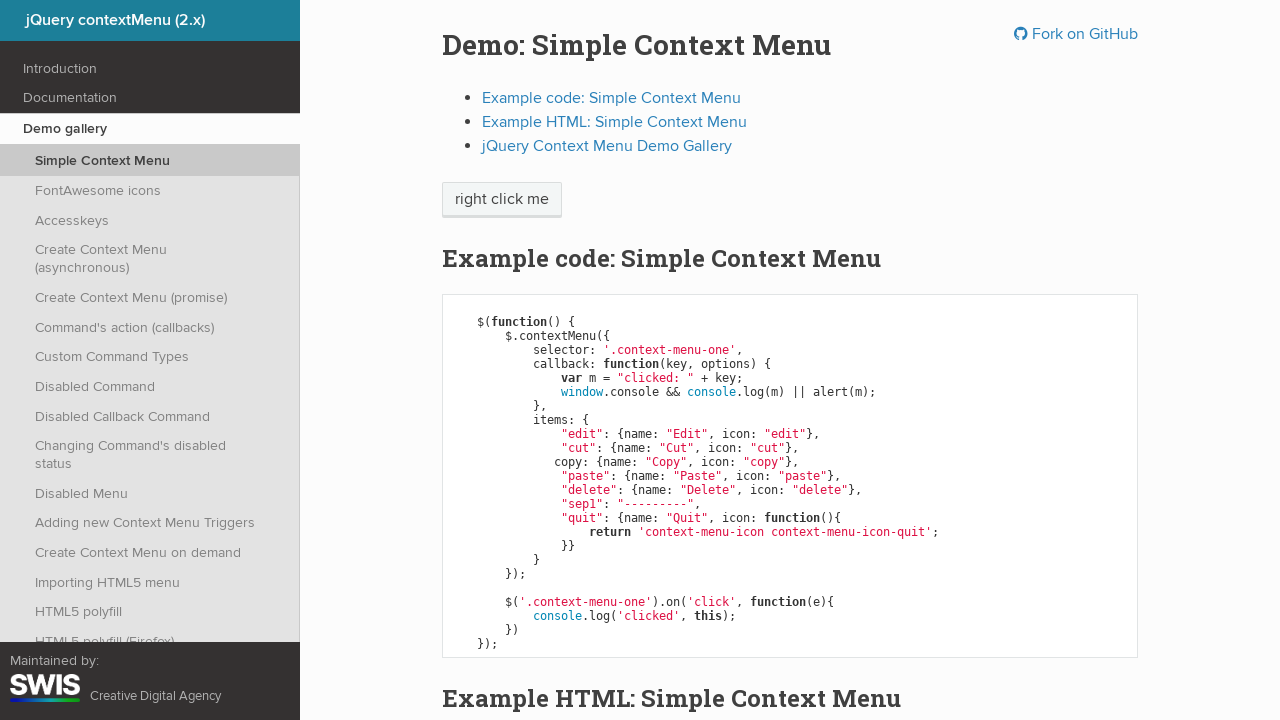

Right-clicked on context menu span element to trigger context menu at (502, 200) on span.context-menu-one
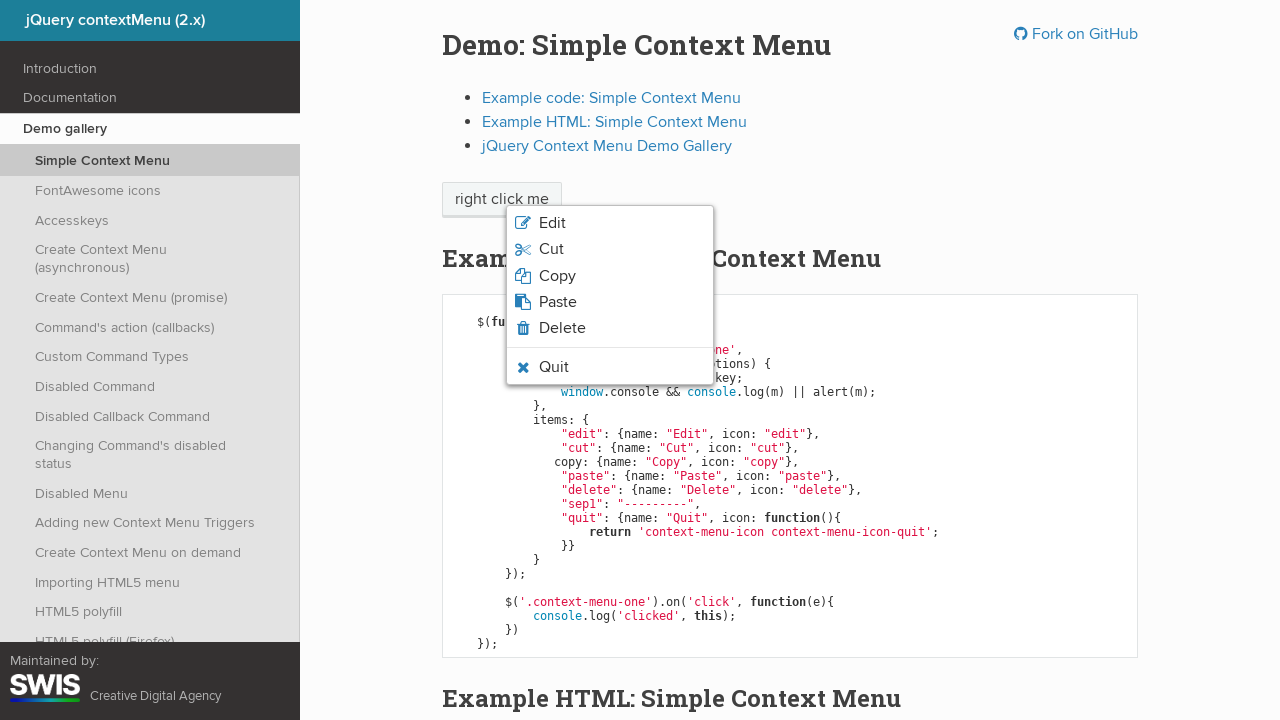

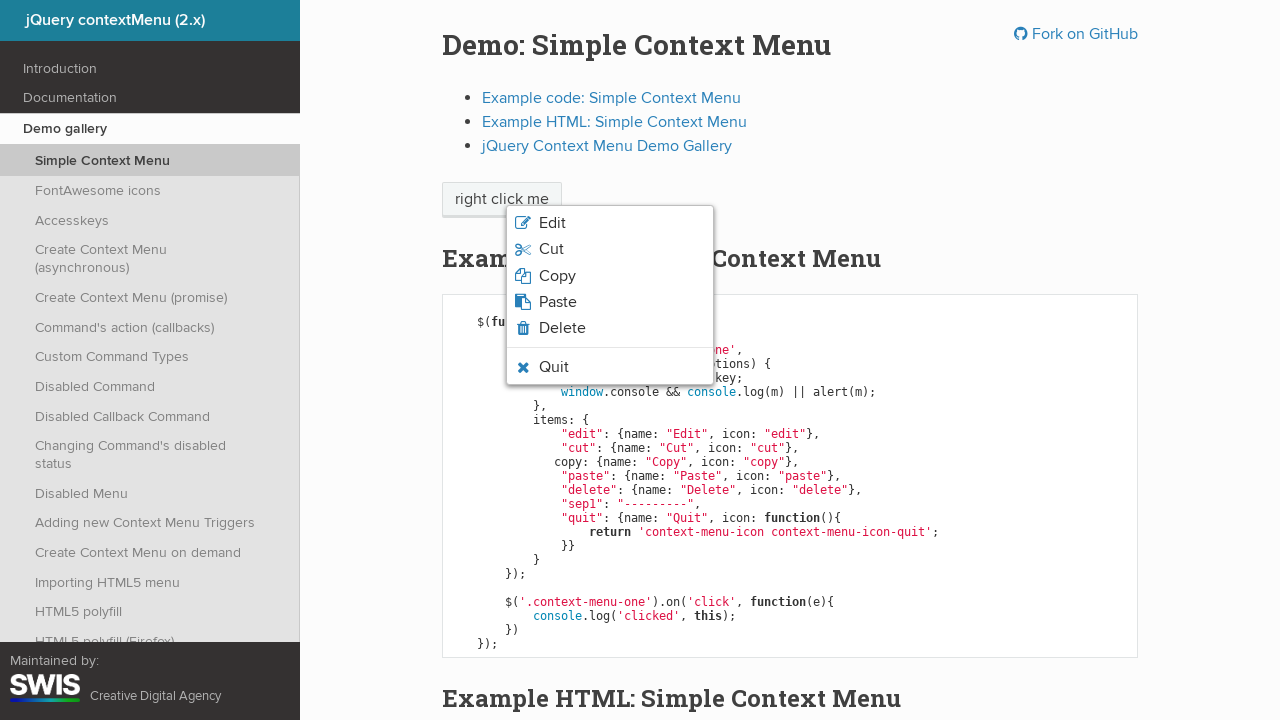